Tests a registration form by filling in three required input fields (first name, second field, and third field), submitting the form, and verifying that a success message is displayed.

Starting URL: http://suninjuly.github.io/registration1.html

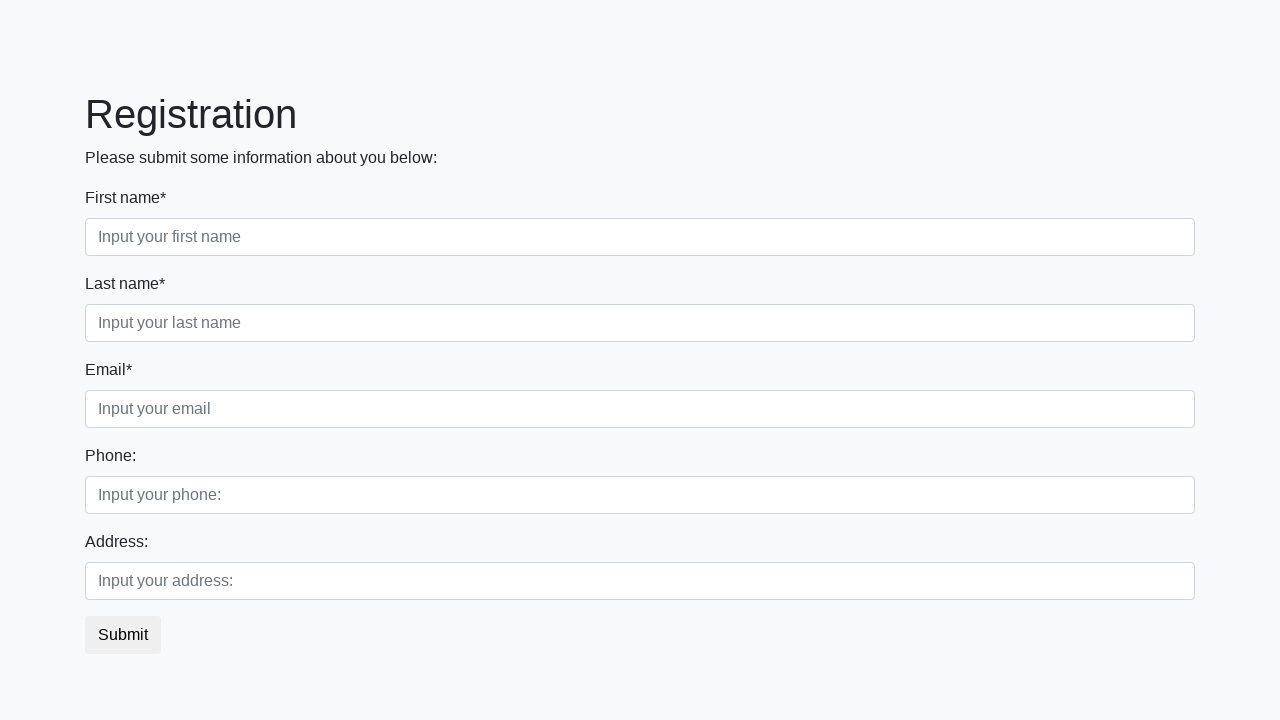

Filled first name field with 'JohnDoe' on input[placeholder="Input your first name"]
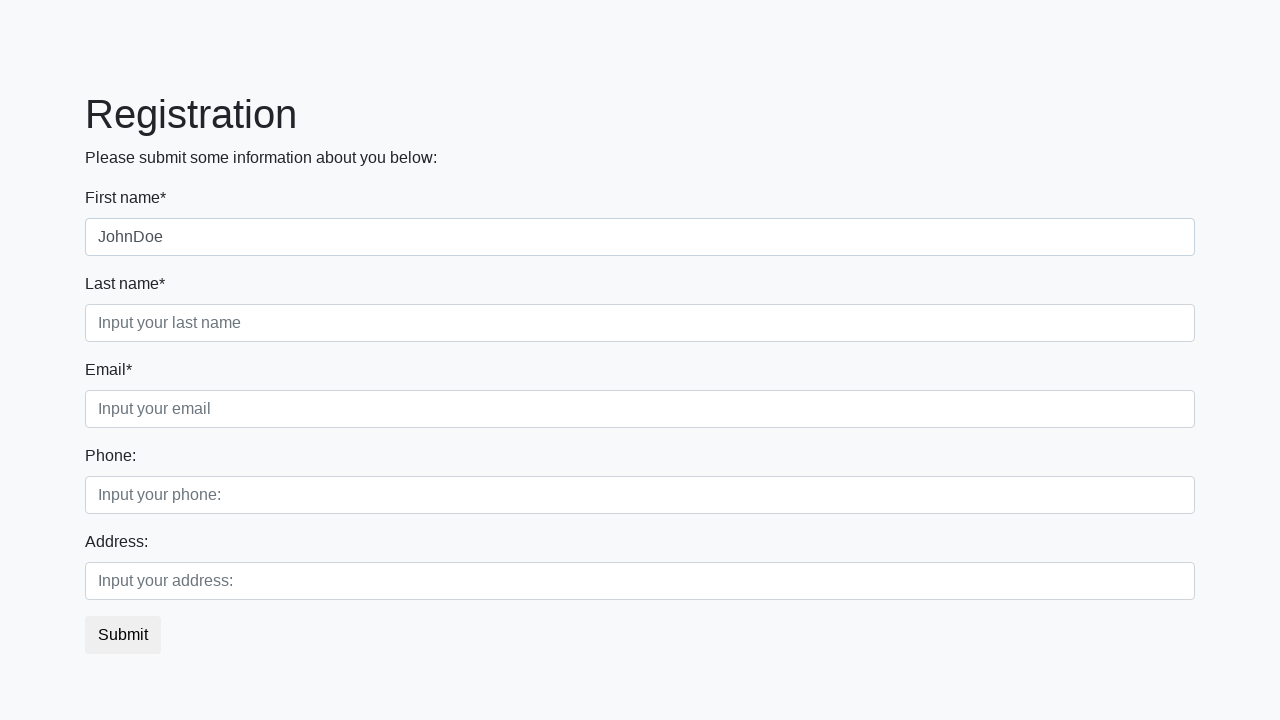

Filled second required field with 'Smith2024' on input.second:required
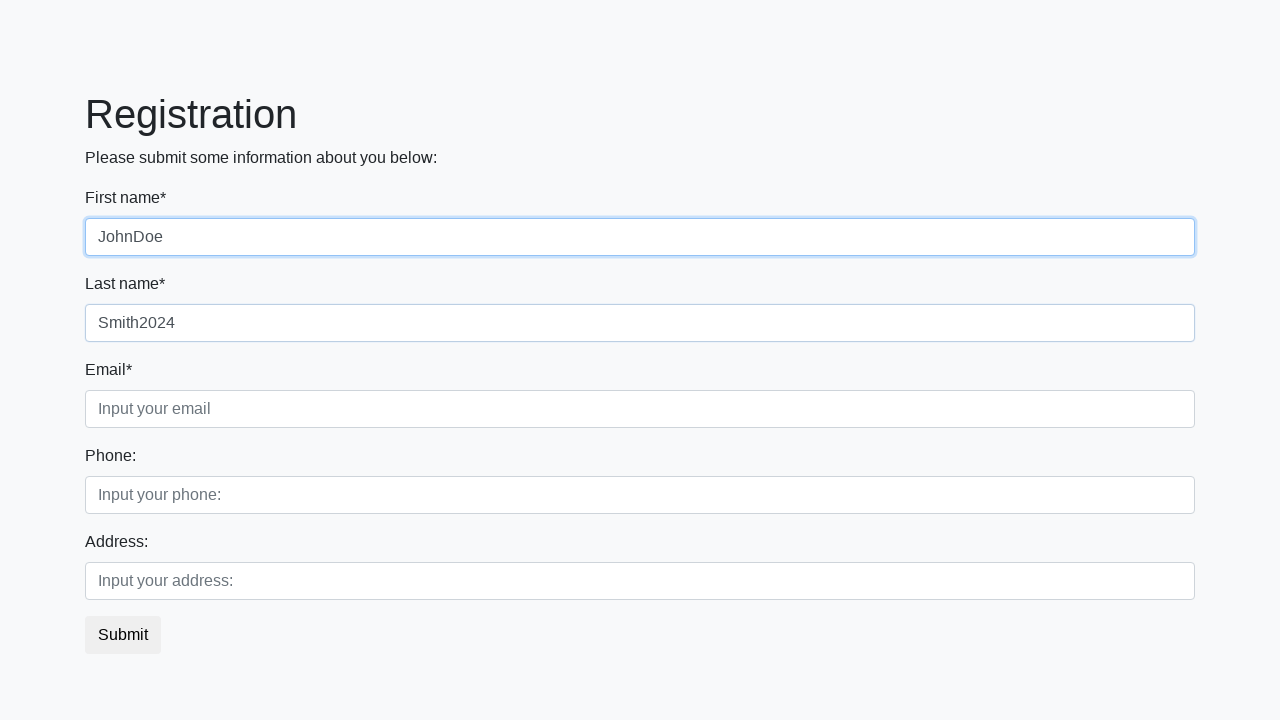

Filled third field with 'TestData@123' on .form-control.third
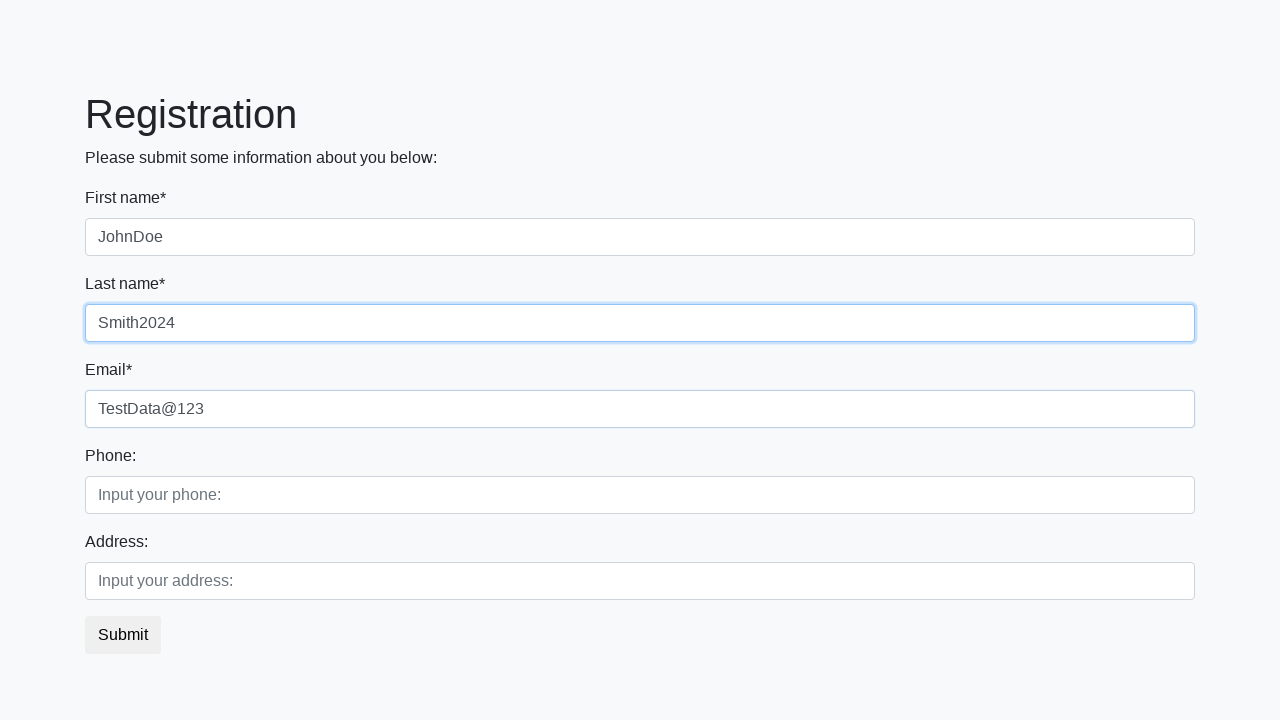

Clicked submit button to register at (123, 635) on button.btn
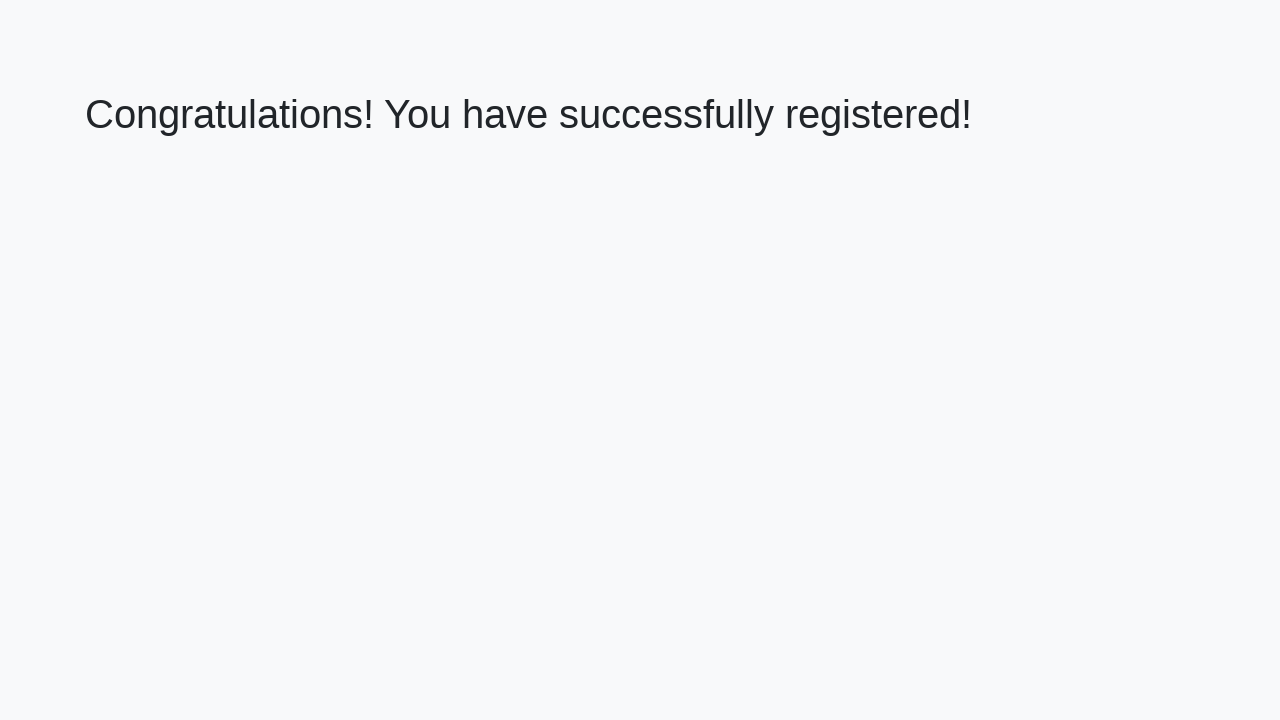

Success message heading loaded
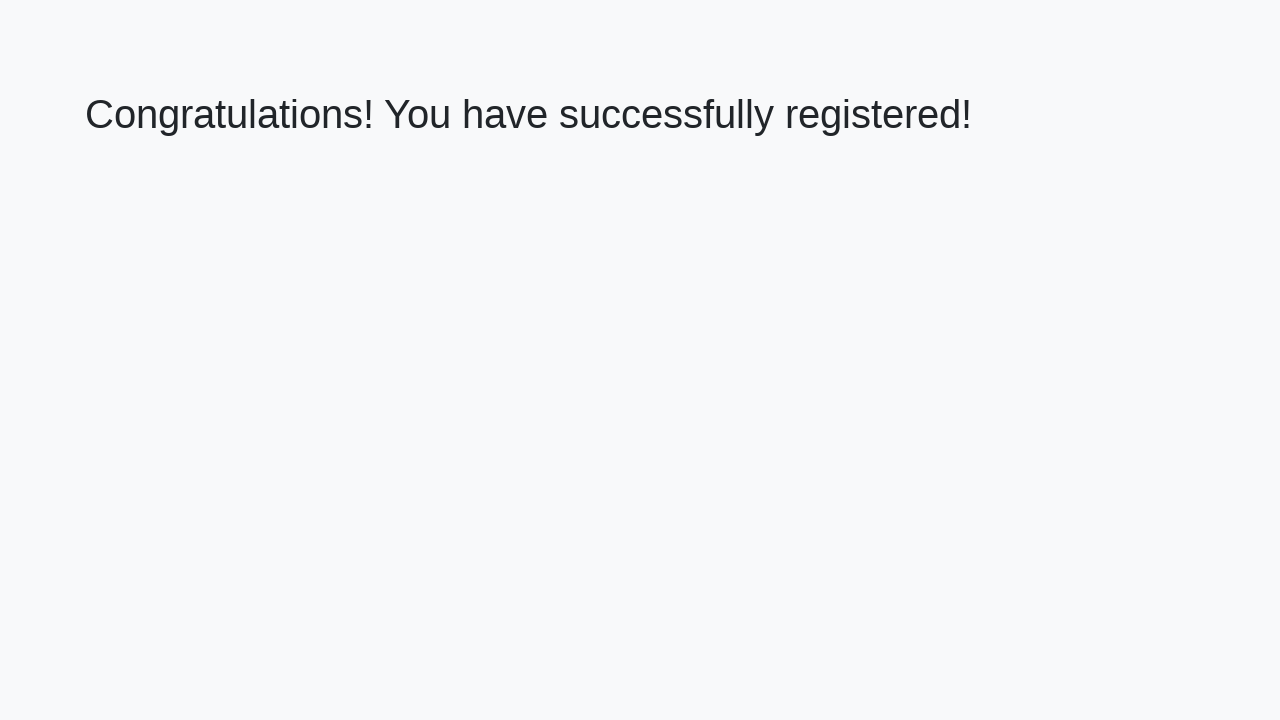

Retrieved success message text: 'Congratulations! You have successfully registered!'
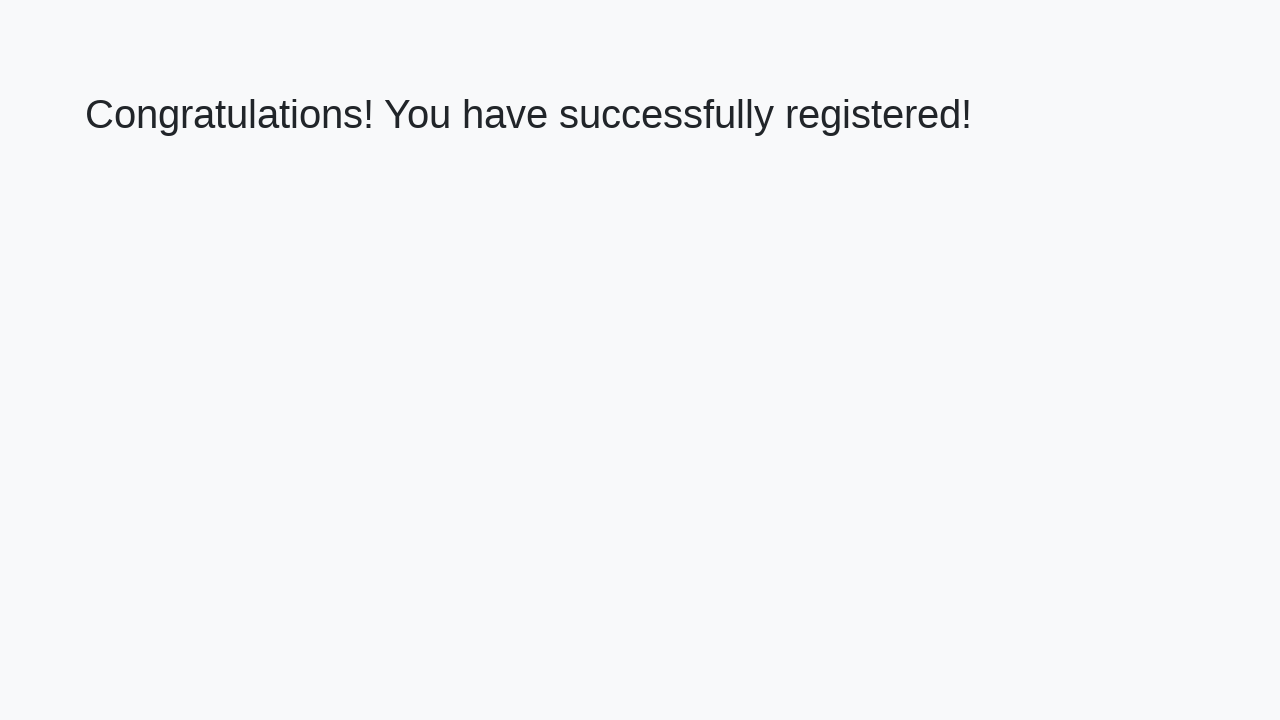

Verified success message matches expected text
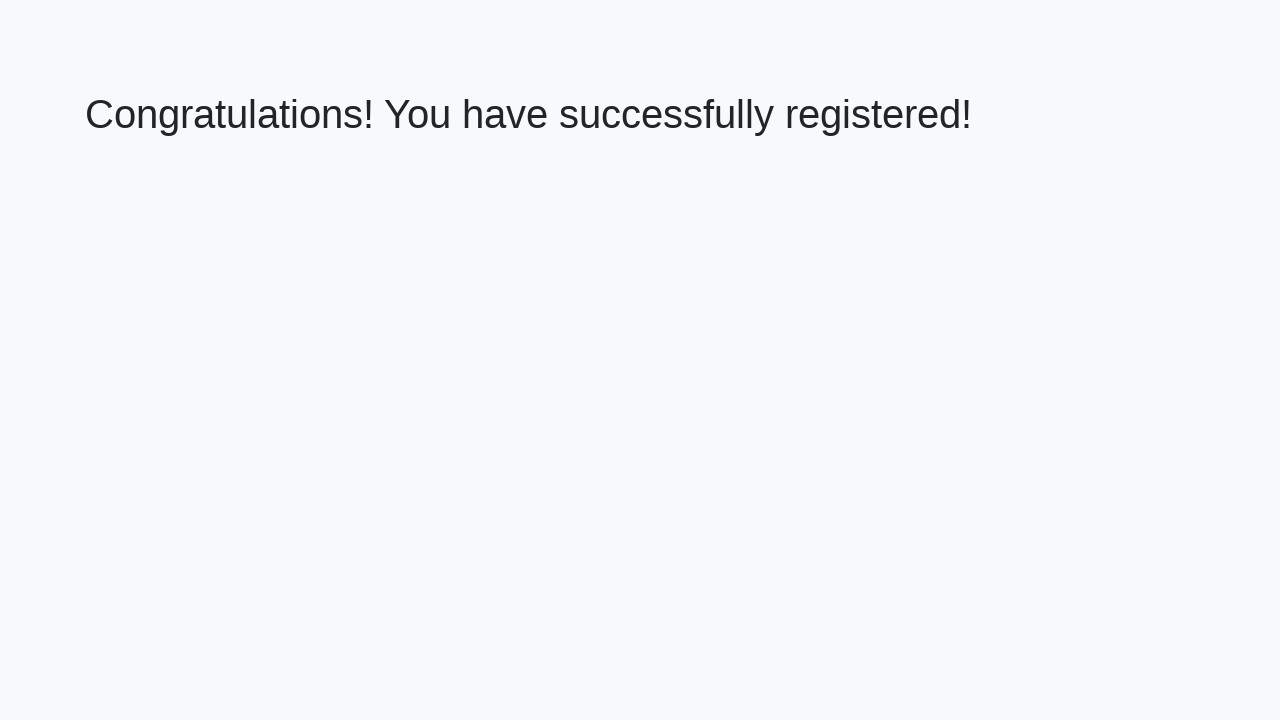

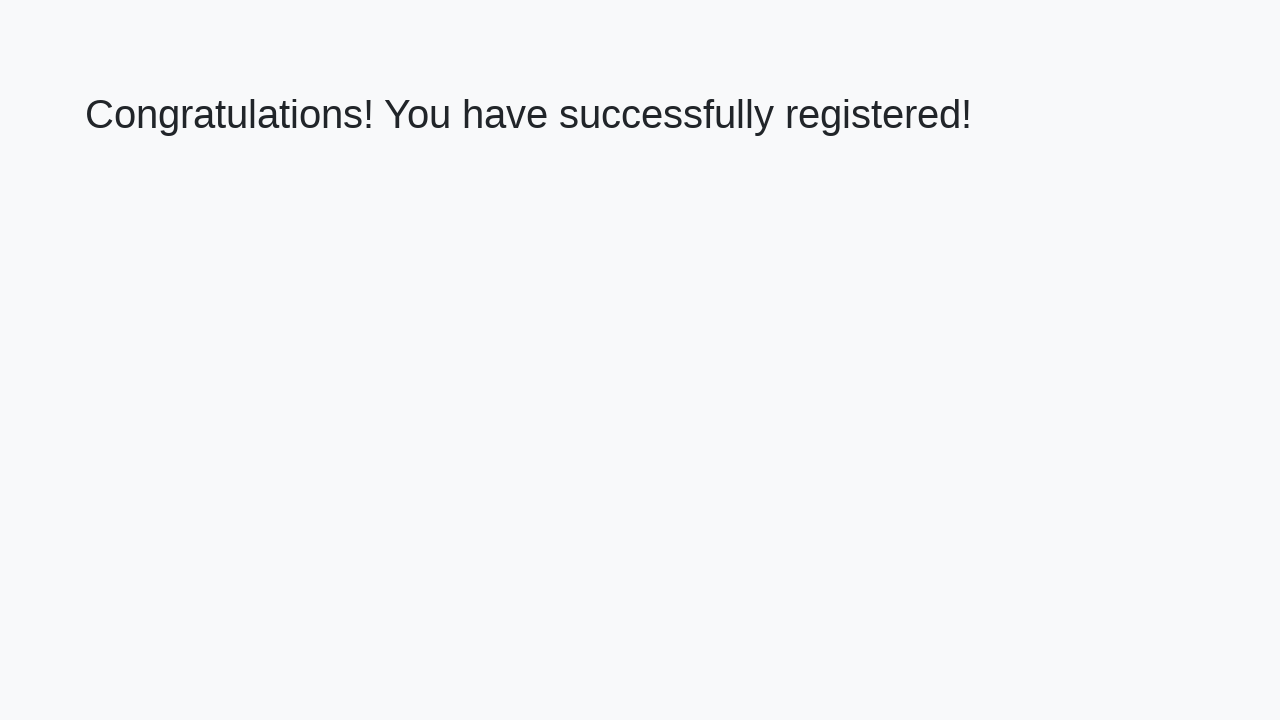